Tests basic browser navigation functionality by navigating to Tesla's website, then using browser back, forward, and refresh operations.

Starting URL: https://www.tesla.com

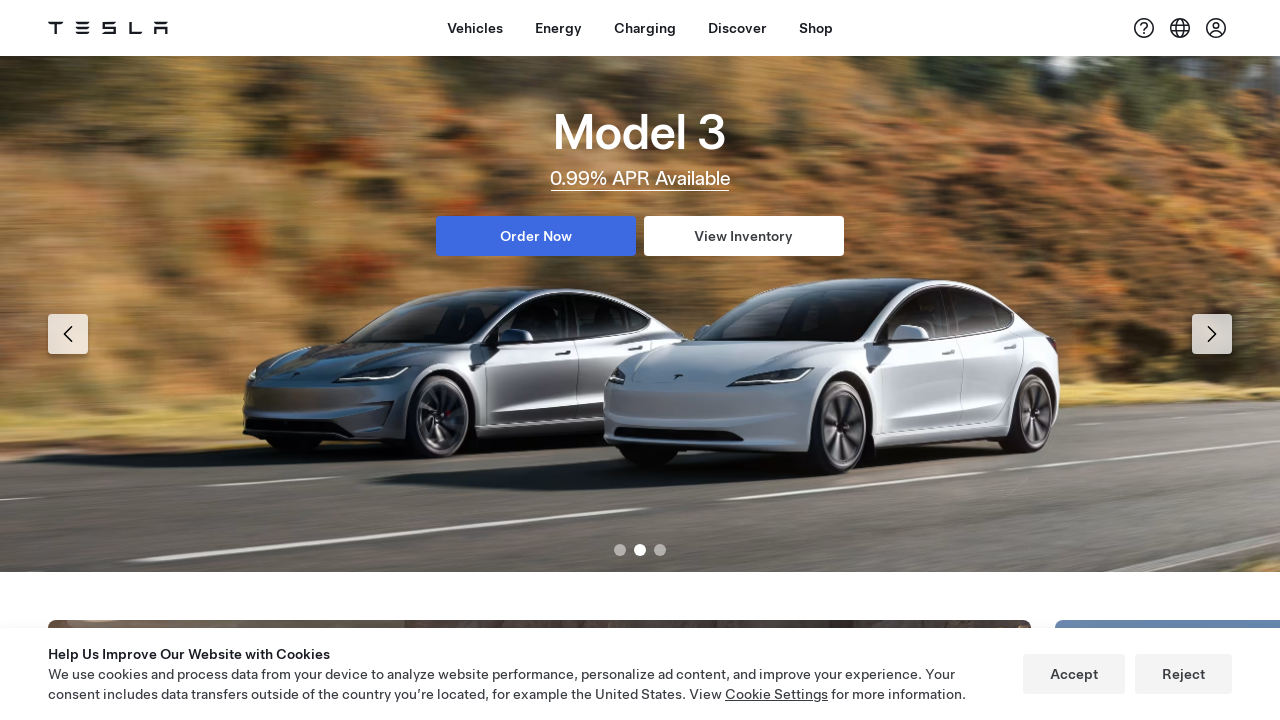

Navigated to Tesla's website at https://www.tesla.com
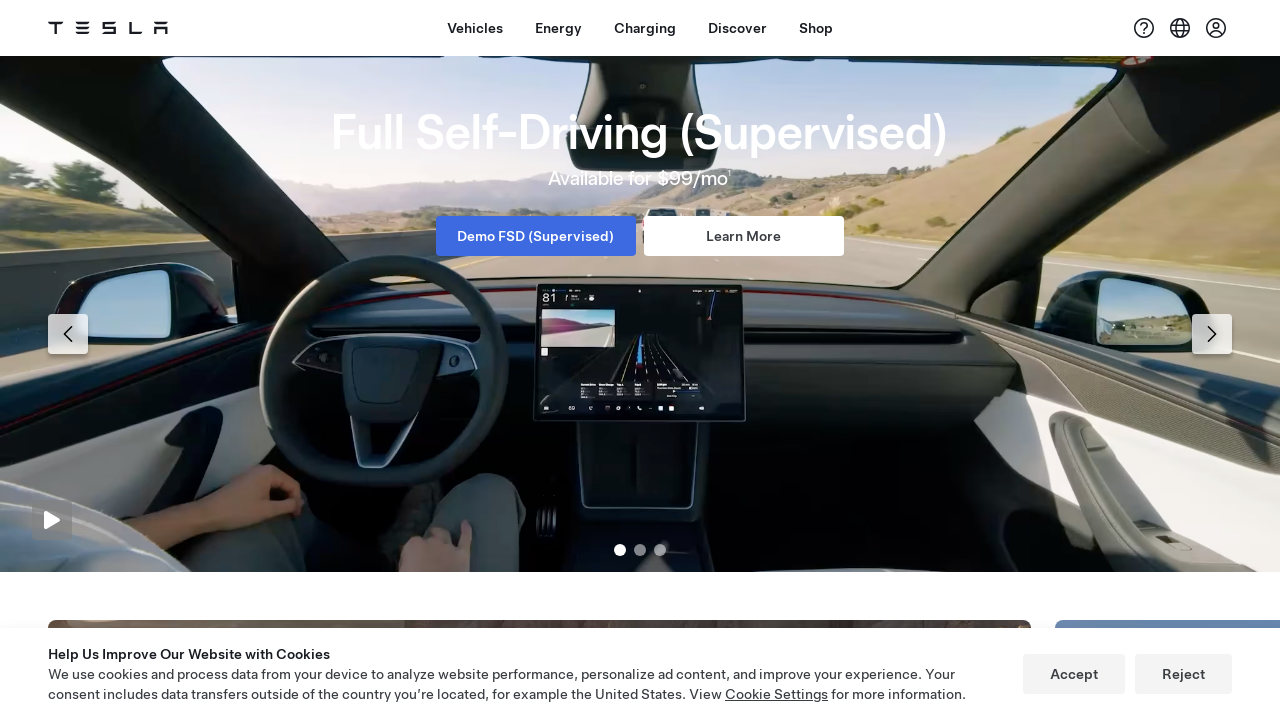

Navigated back using browser back button
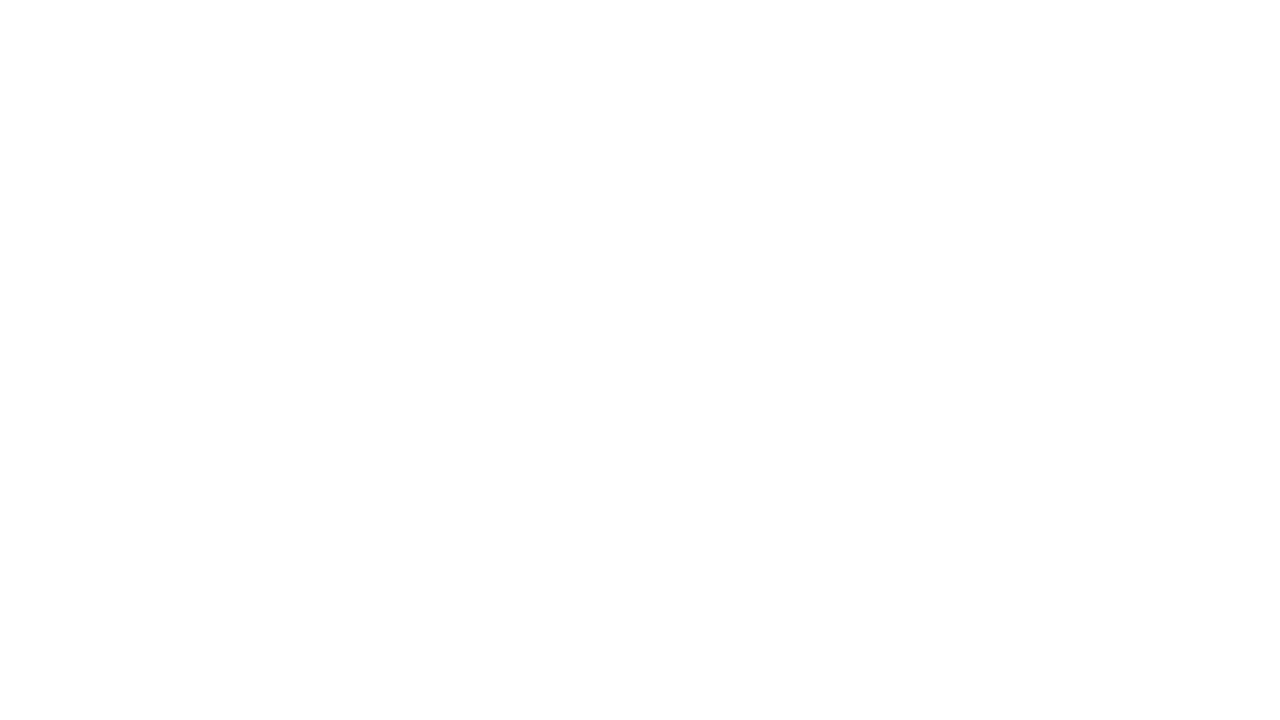

Navigated forward using browser forward button, returning to Tesla's website
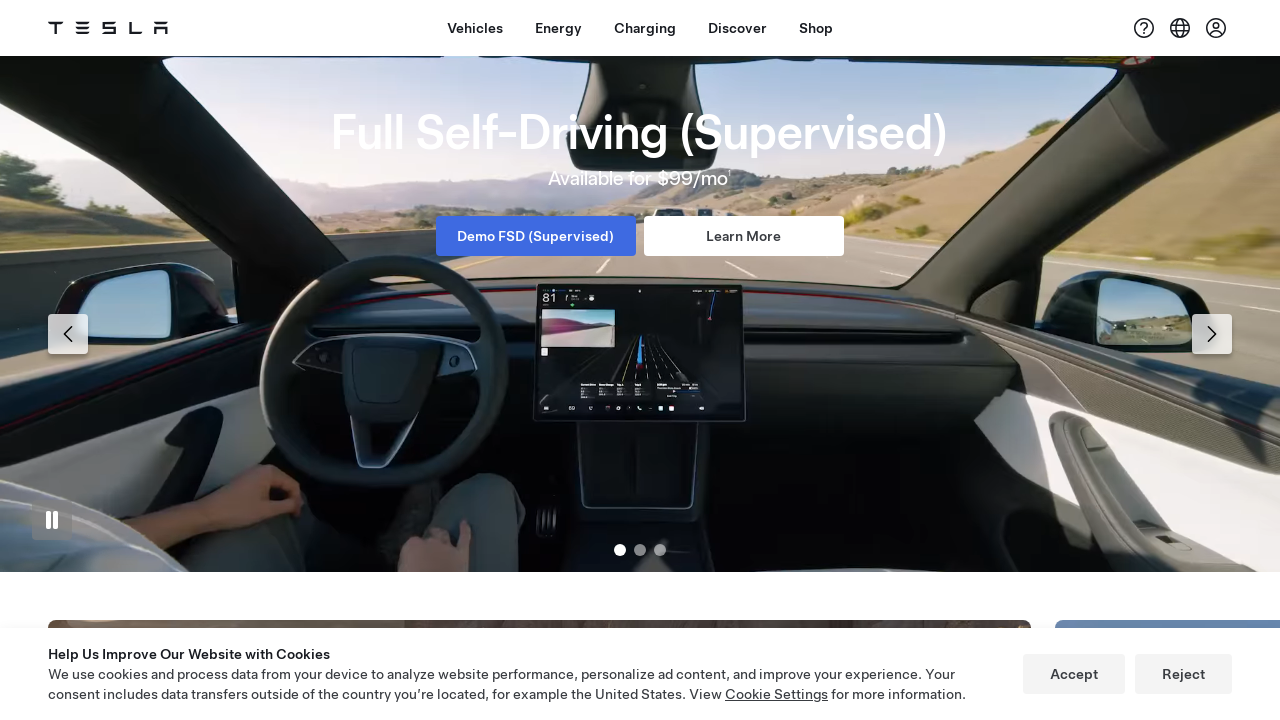

Refreshed the Tesla website page
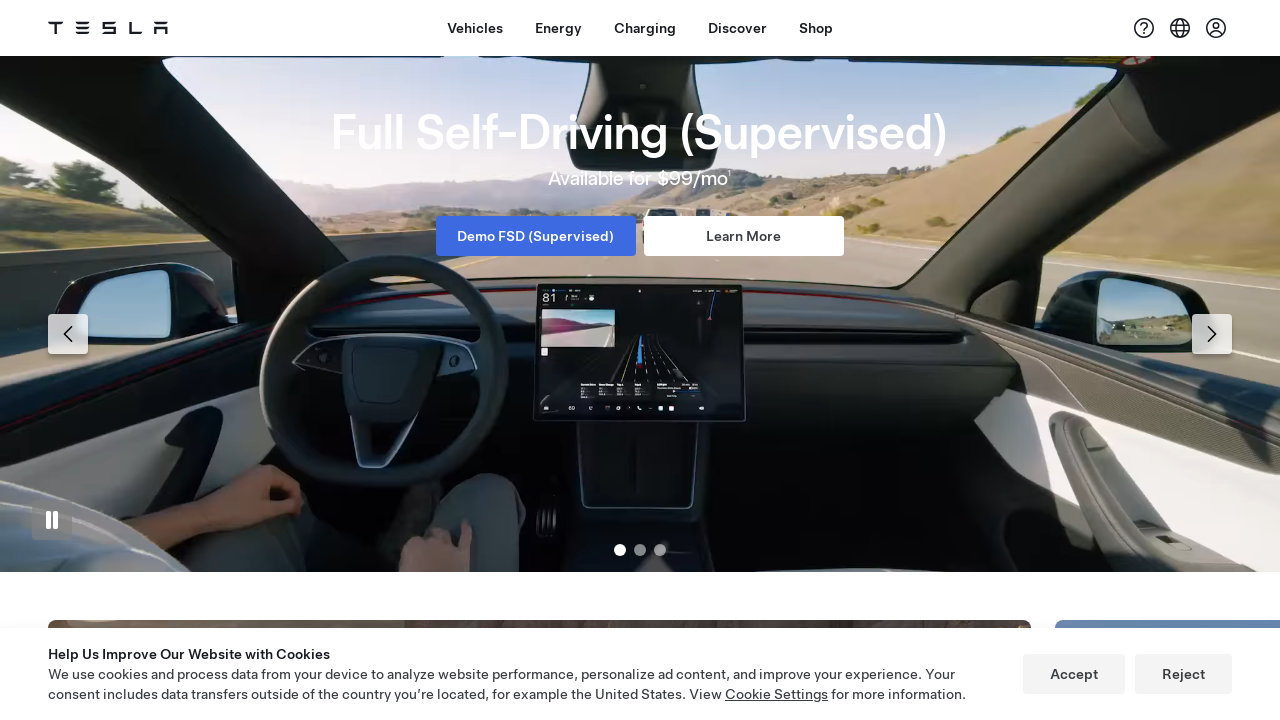

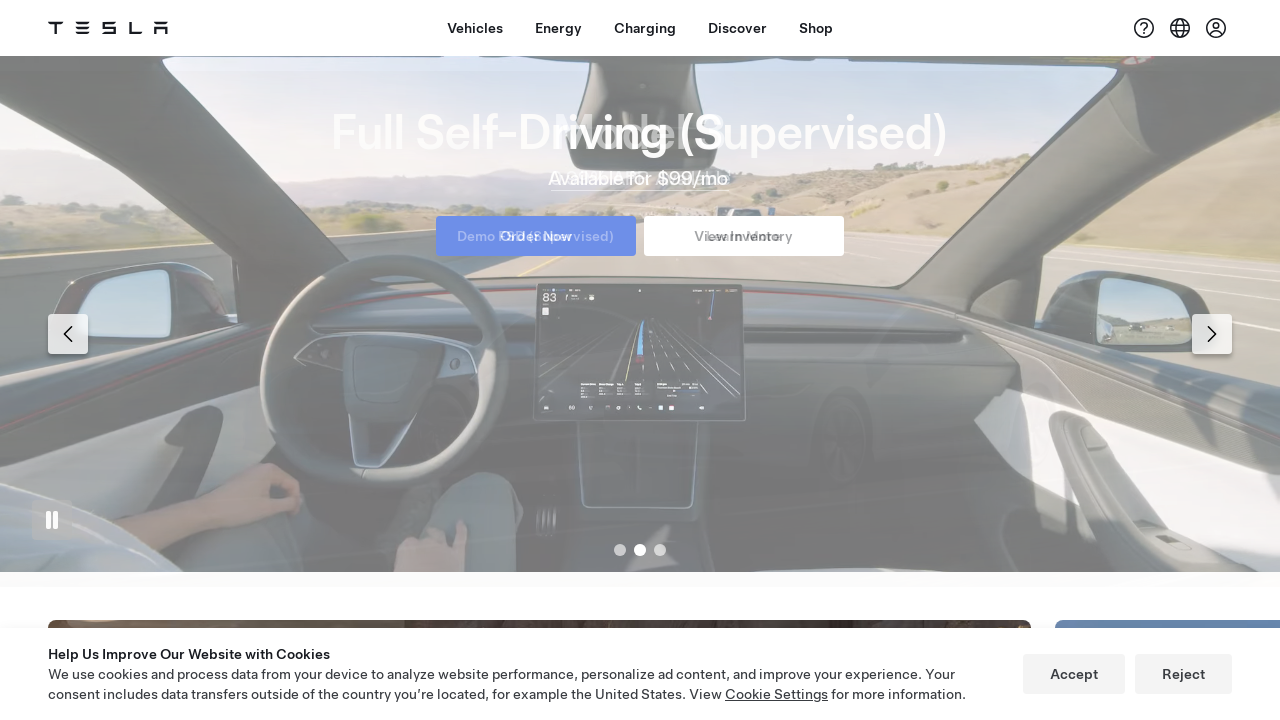